Tests a login practice page by attempting incorrect login, using password reset to get temporary password, and then successfully logging in with the temporary password

Starting URL: https://rahulshettyacademy.com/locatorspractice/

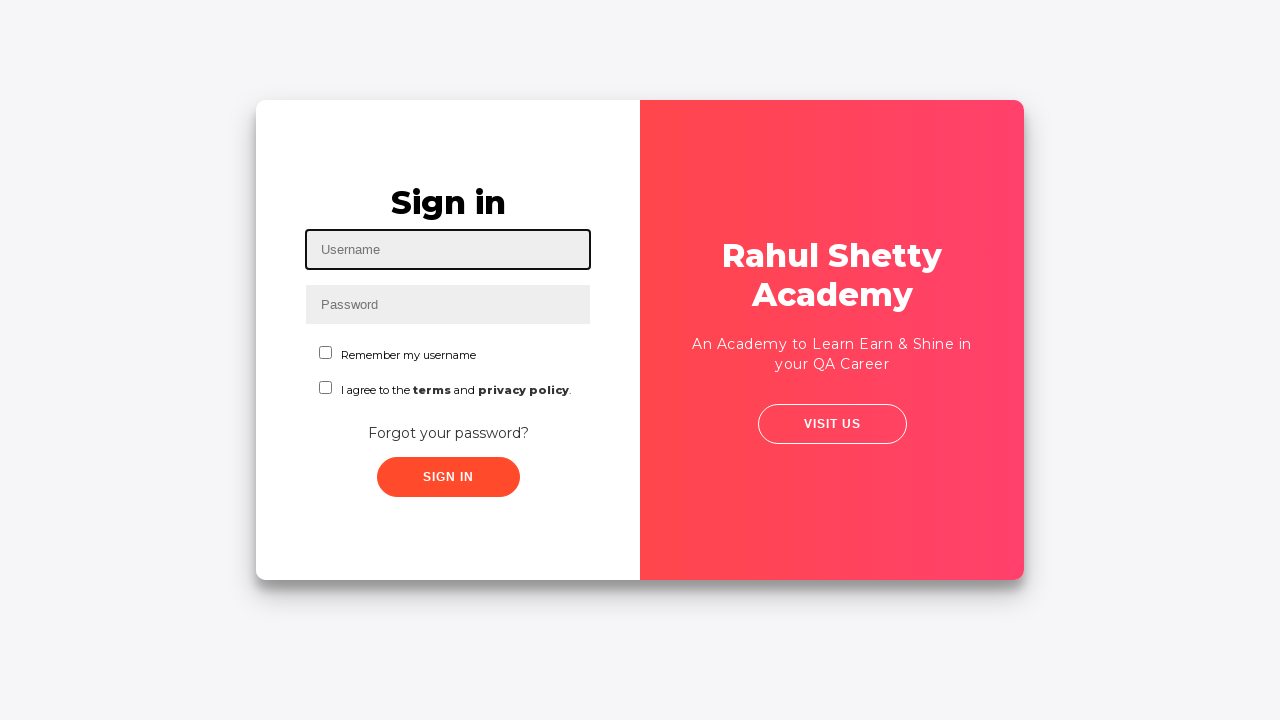

Filled username field with 'amrutha' on #inputUsername
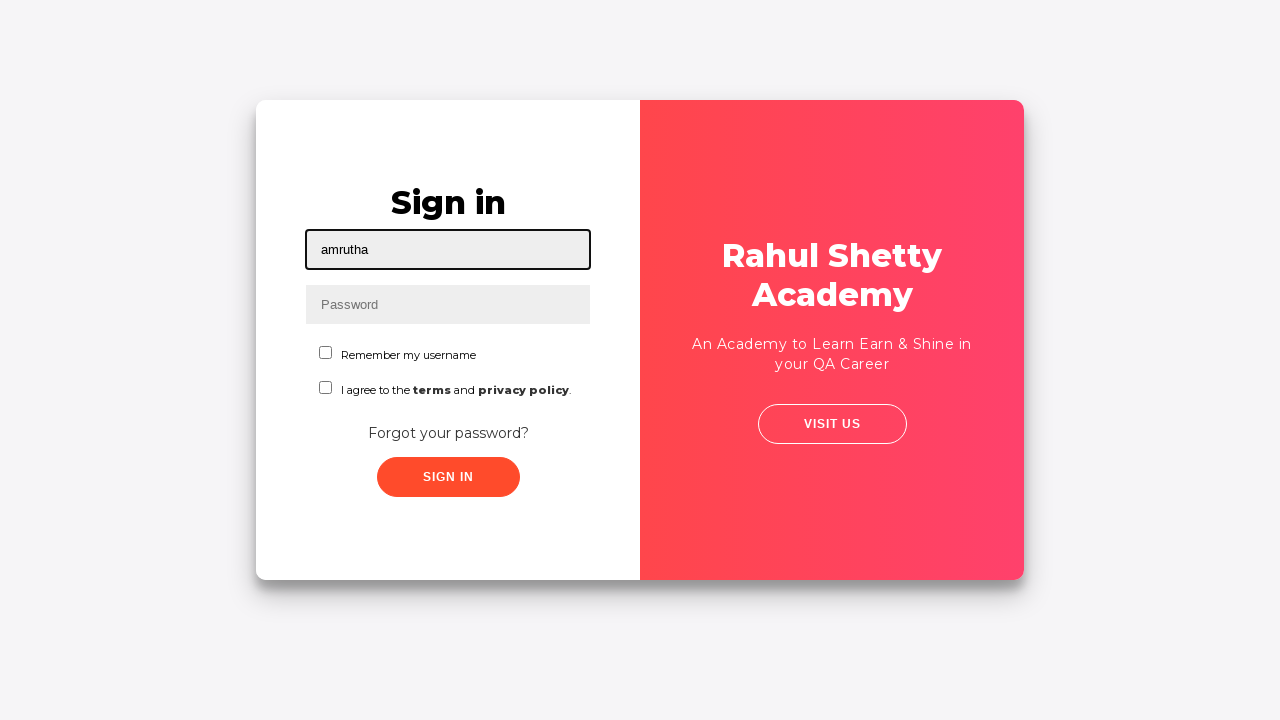

Filled password field with incorrect password on input[name='inputPassword']
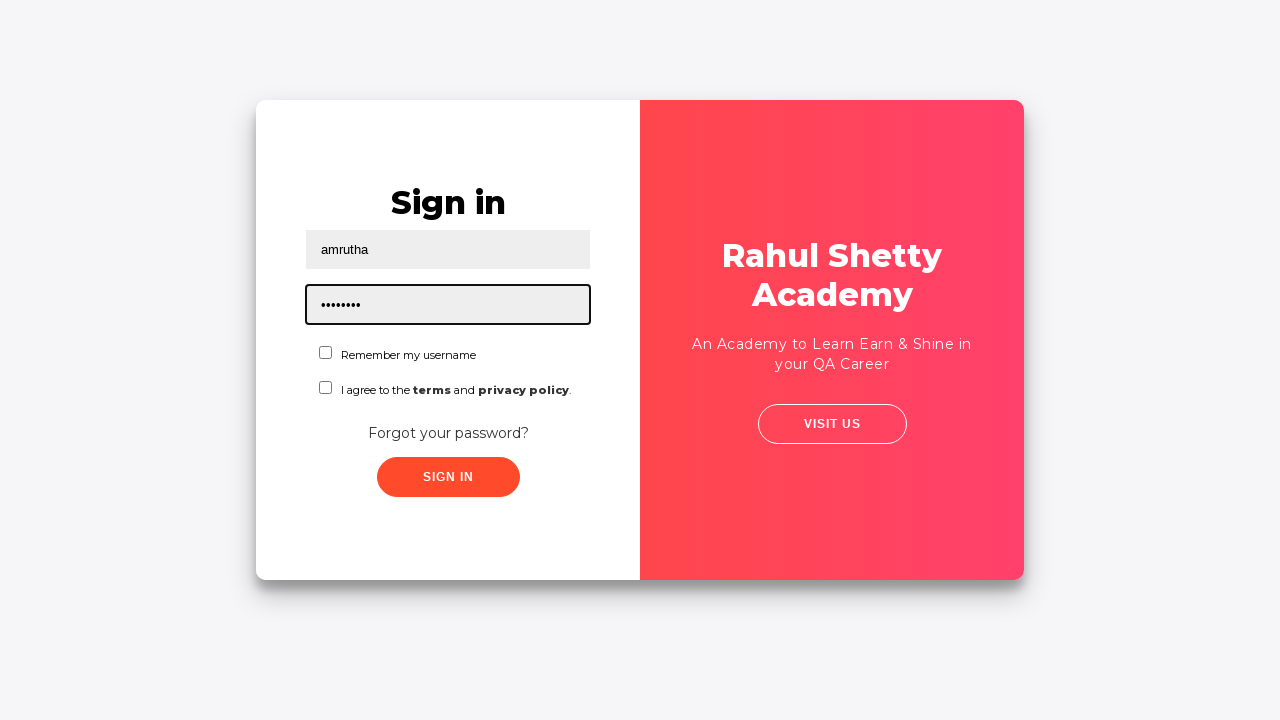

Clicked sign in button with incorrect credentials at (448, 477) on .signInBtn
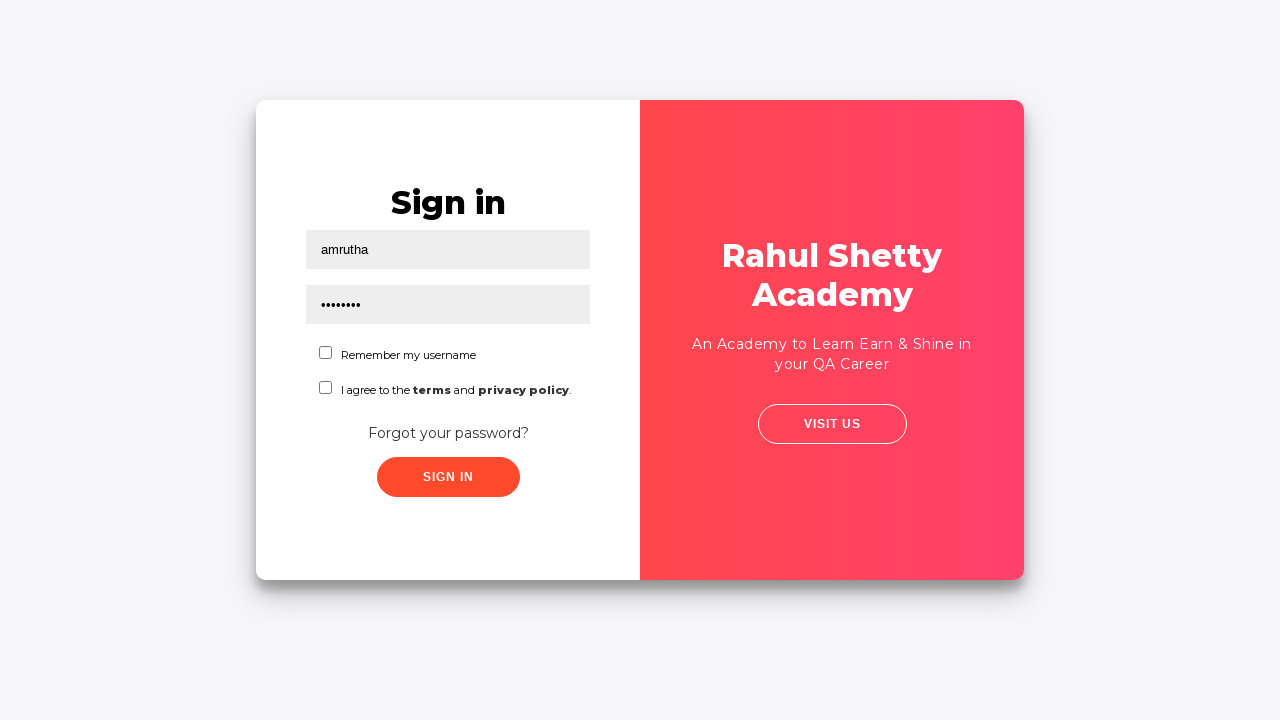

Error message appeared confirming failed login attempt
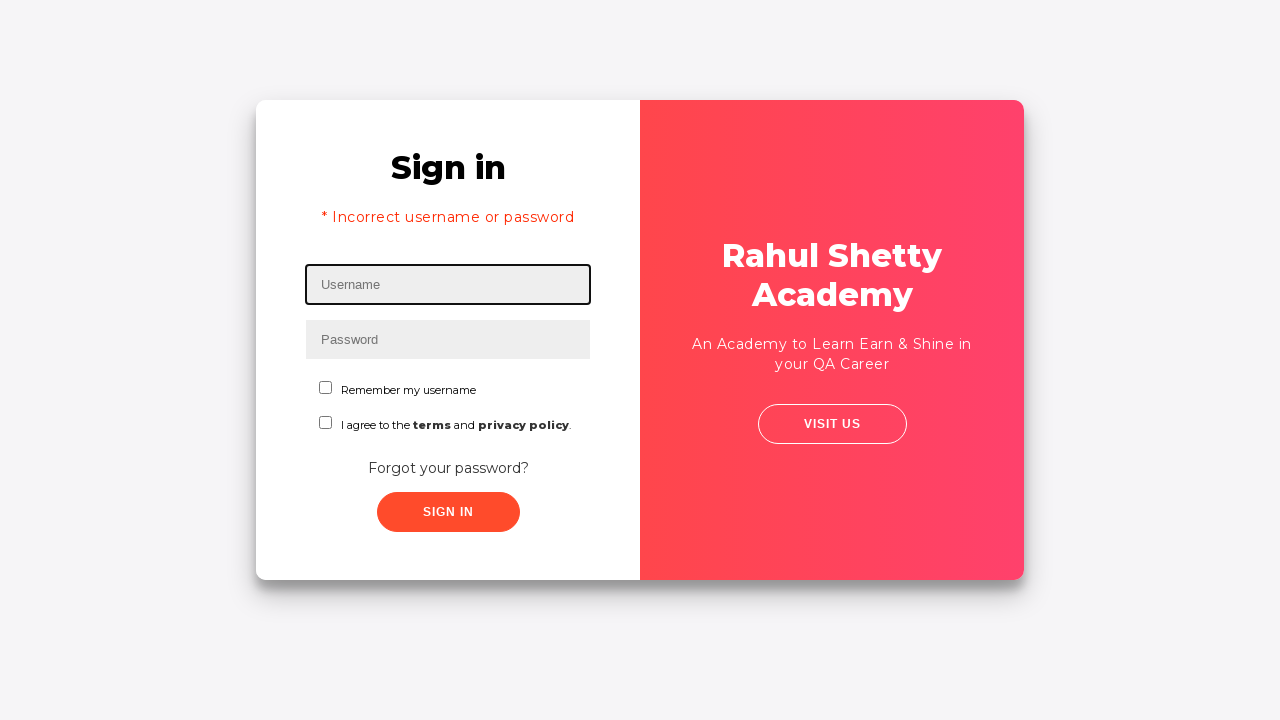

Clicked 'Forgot your password?' link at (448, 468) on text=Forgot your password?
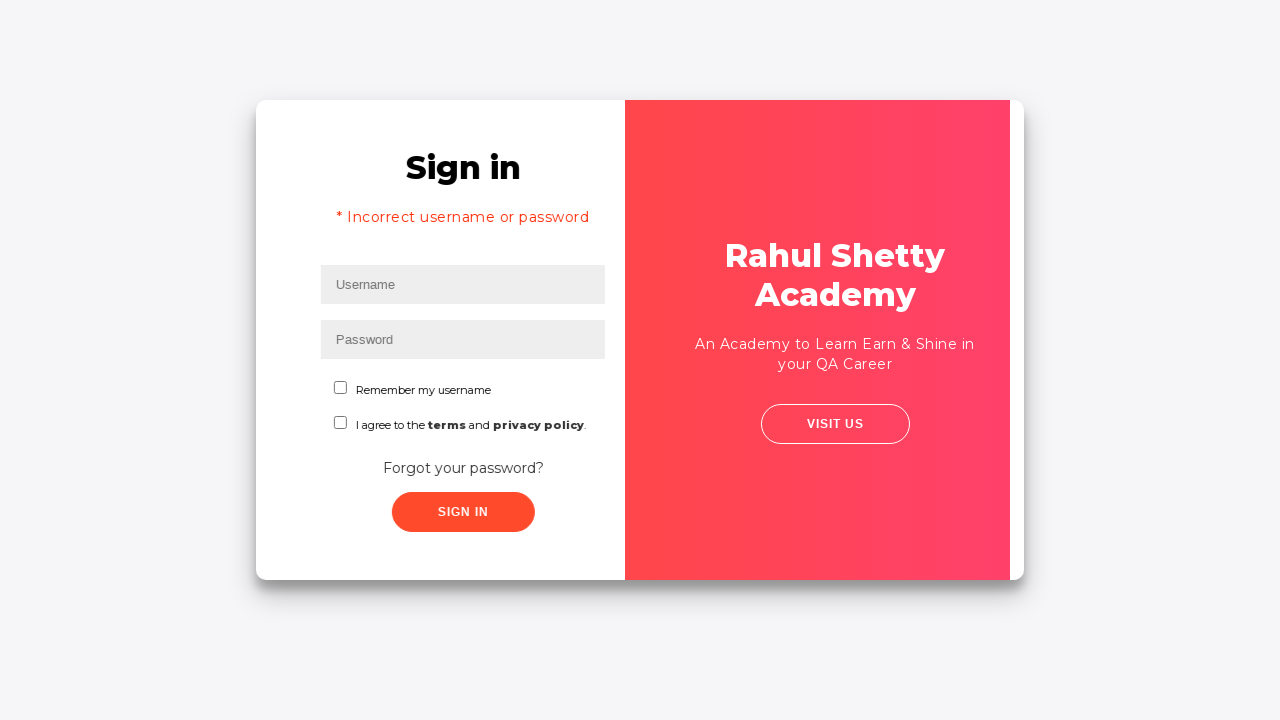

Filled name field with 'Amrutha' in password reset form on //input[@placeholder='Name']
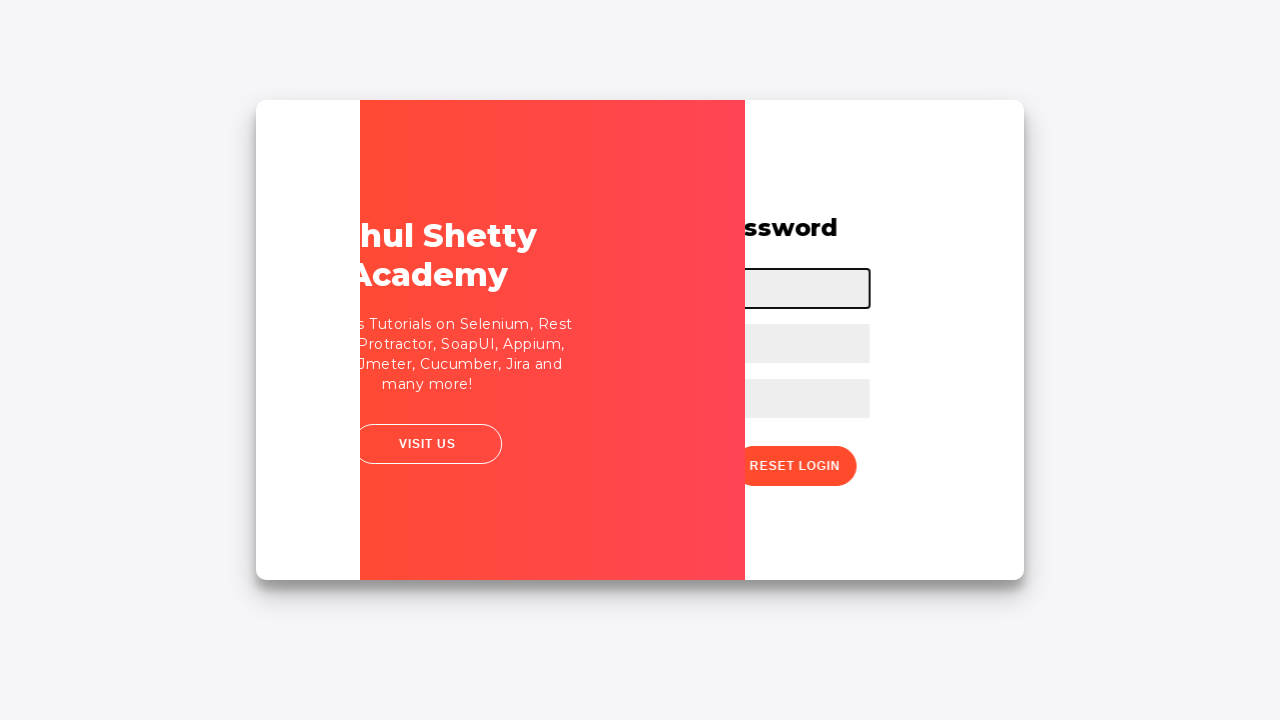

Filled email field with 'testuser@example.com' in password reset form on //input[@placeholder='Email']
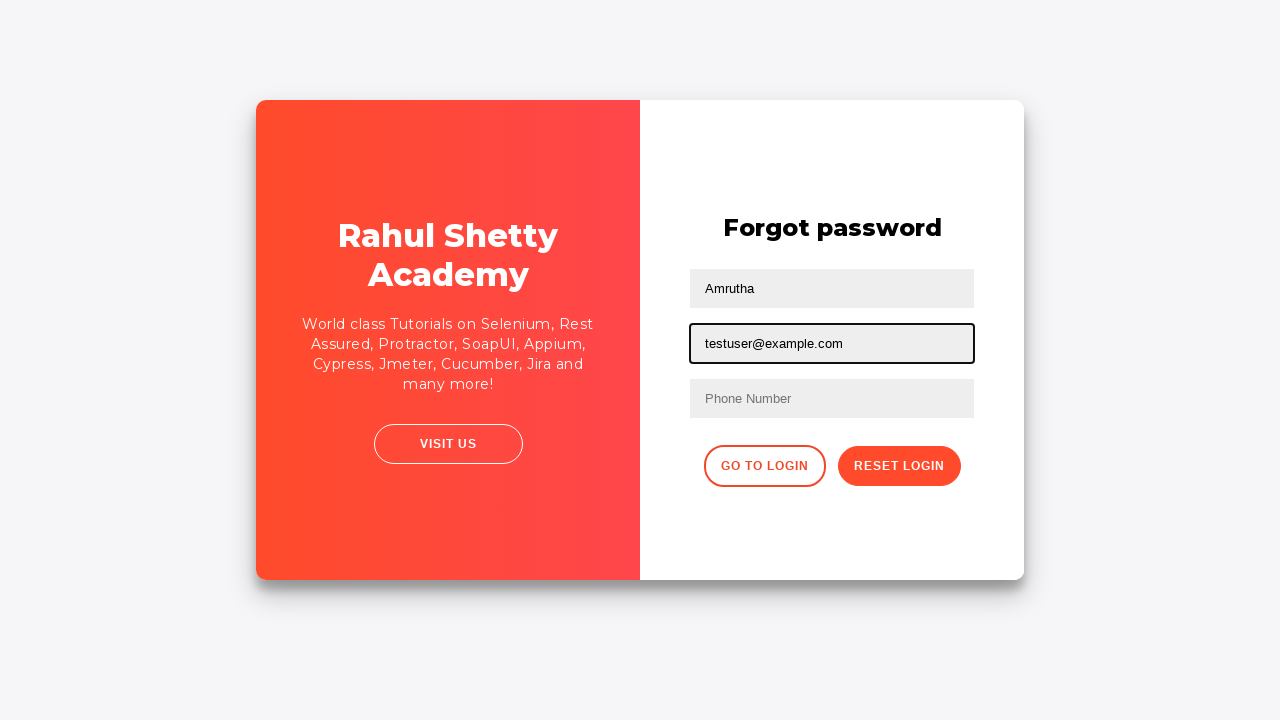

Filled phone number field with '8765432345' in password reset form on //input[@placeholder='Phone Number']
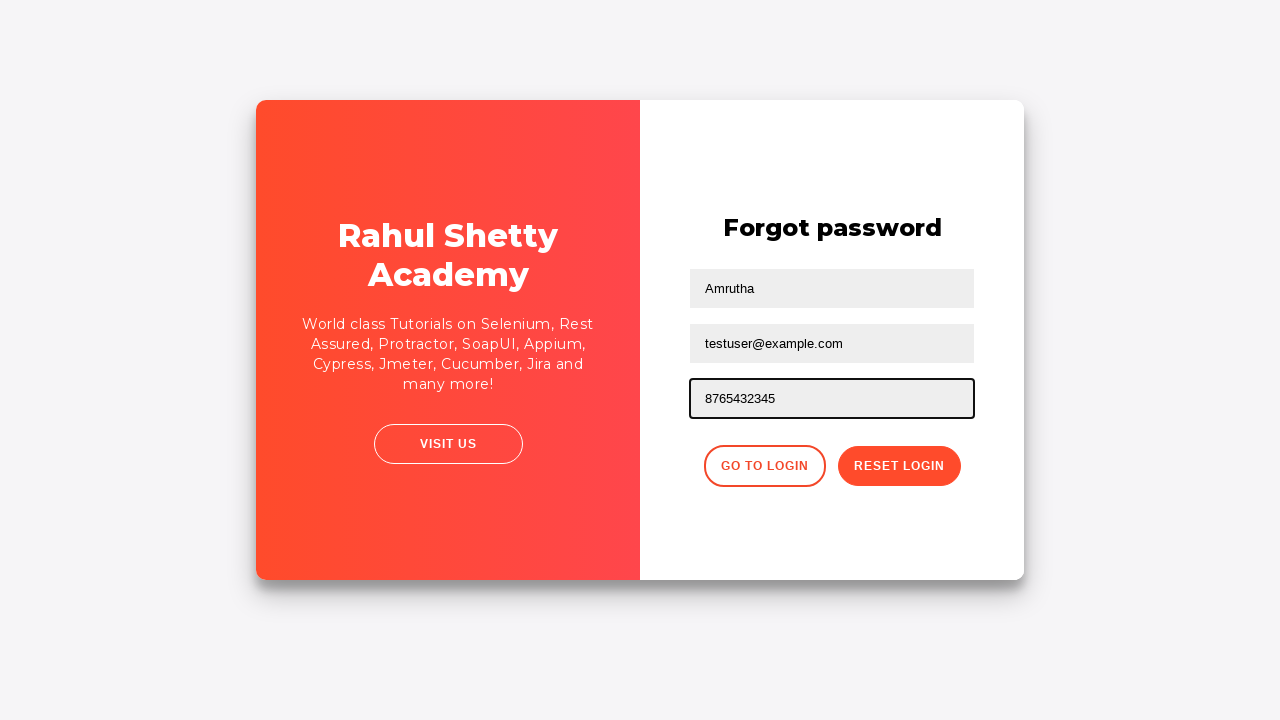

Clicked reset password button at (899, 466) on xpath=//button[@class='reset-pwd-btn']
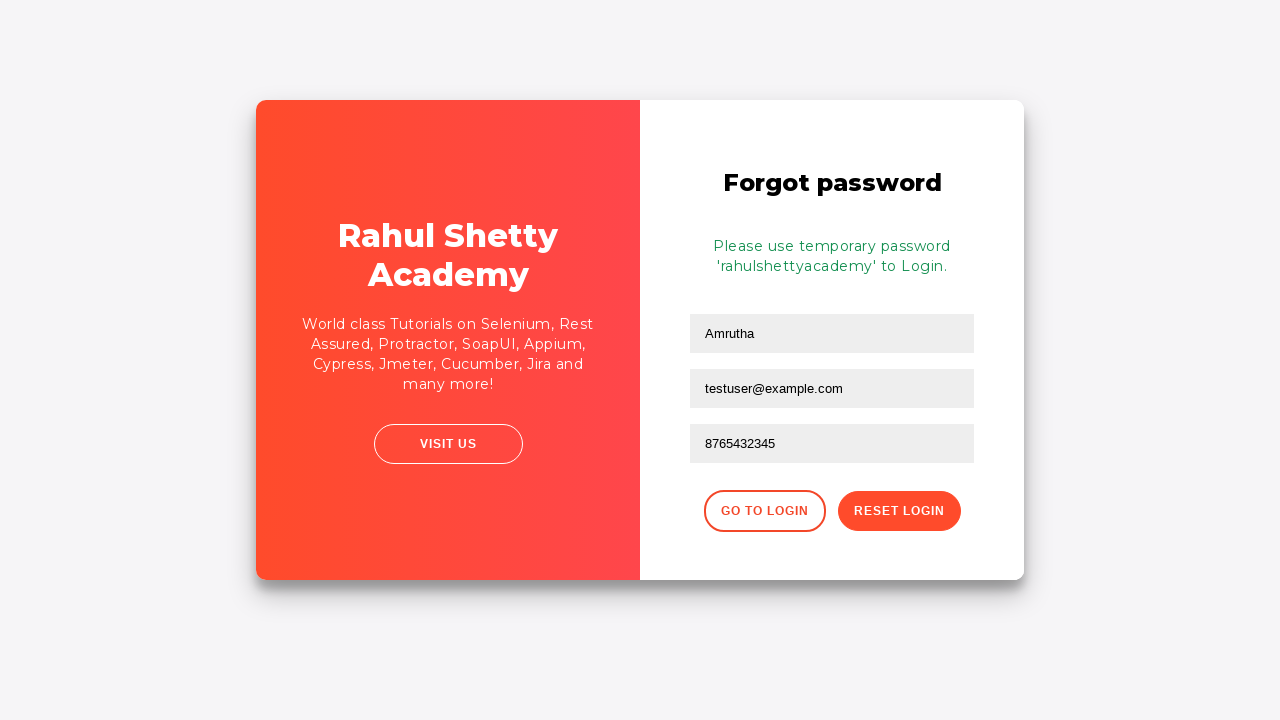

Password reset info message appeared
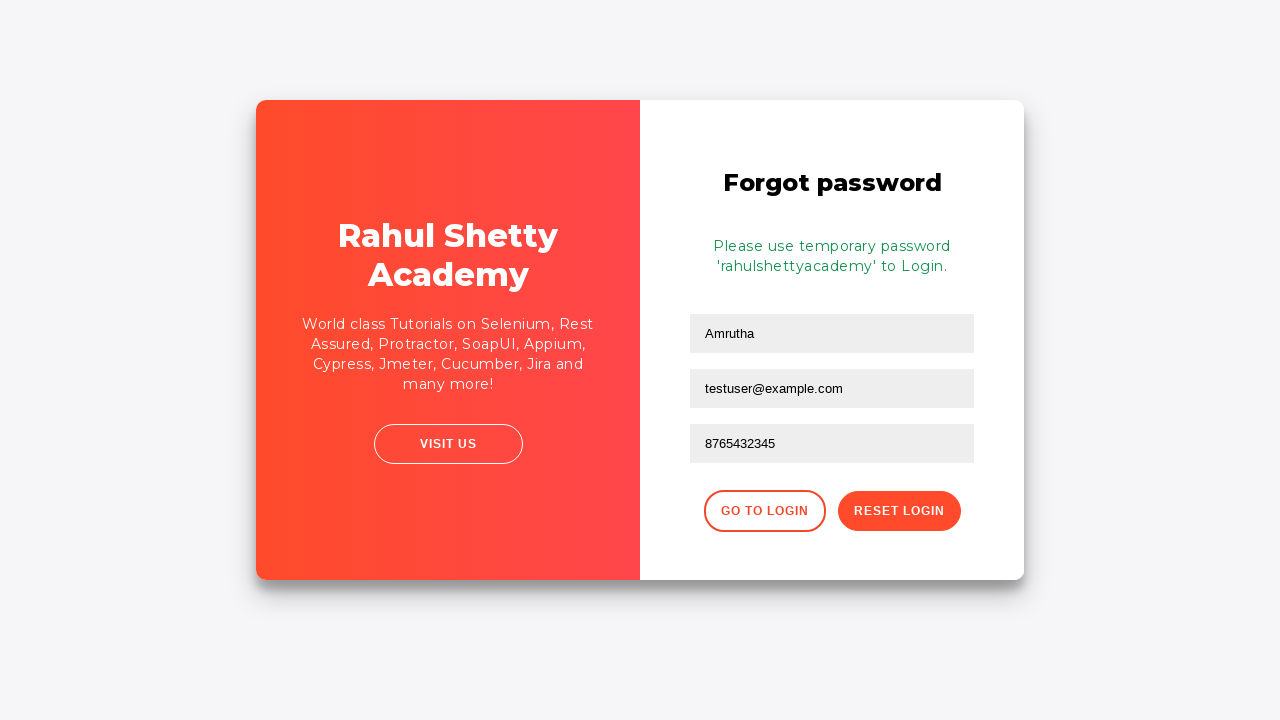

Extracted temporary password from message: 'rahulshettyacademy'
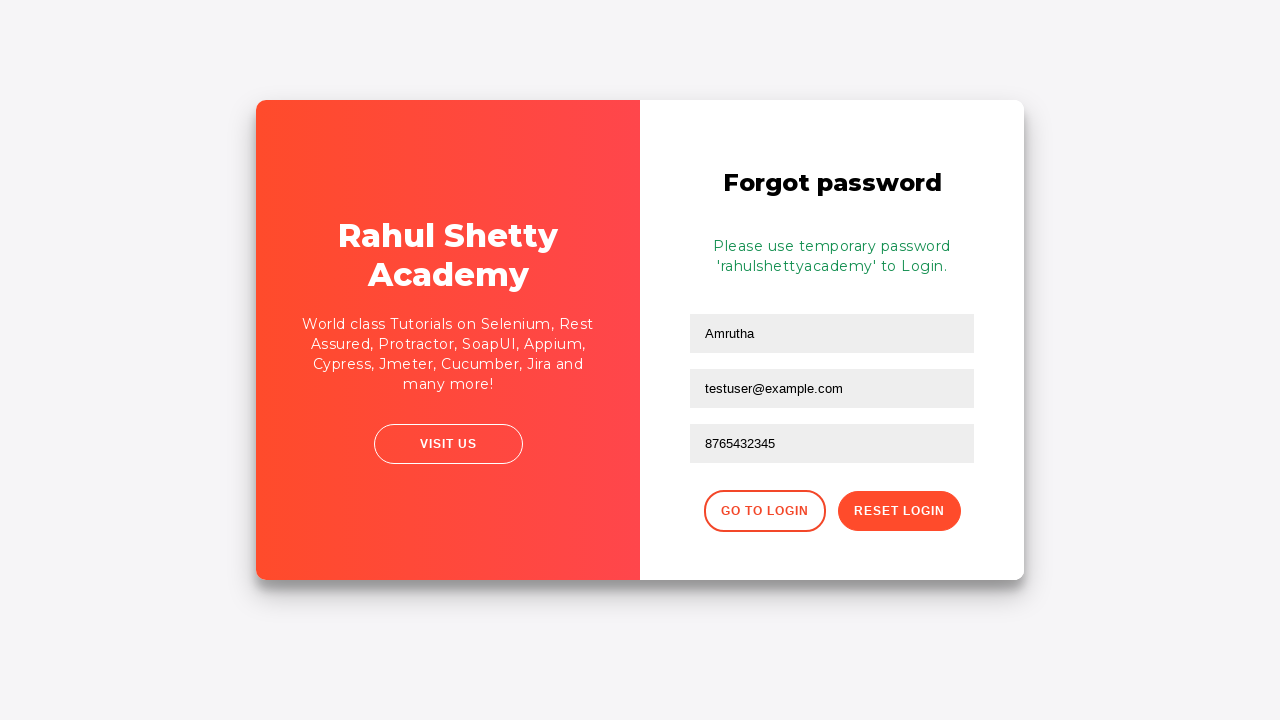

Clicked 'Go to Login' link to return to login page at (764, 511) on text=Go to Login
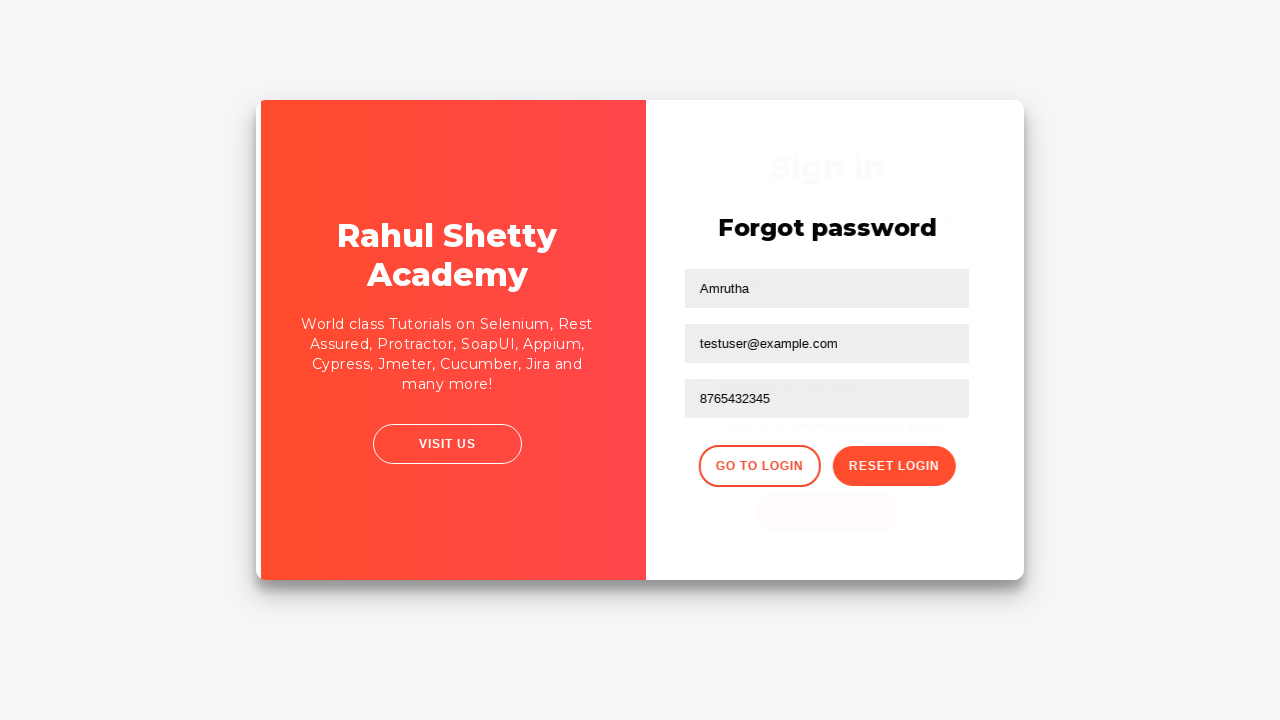

Filled username field with 'Amrutha' for temporary password login on #inputUsername
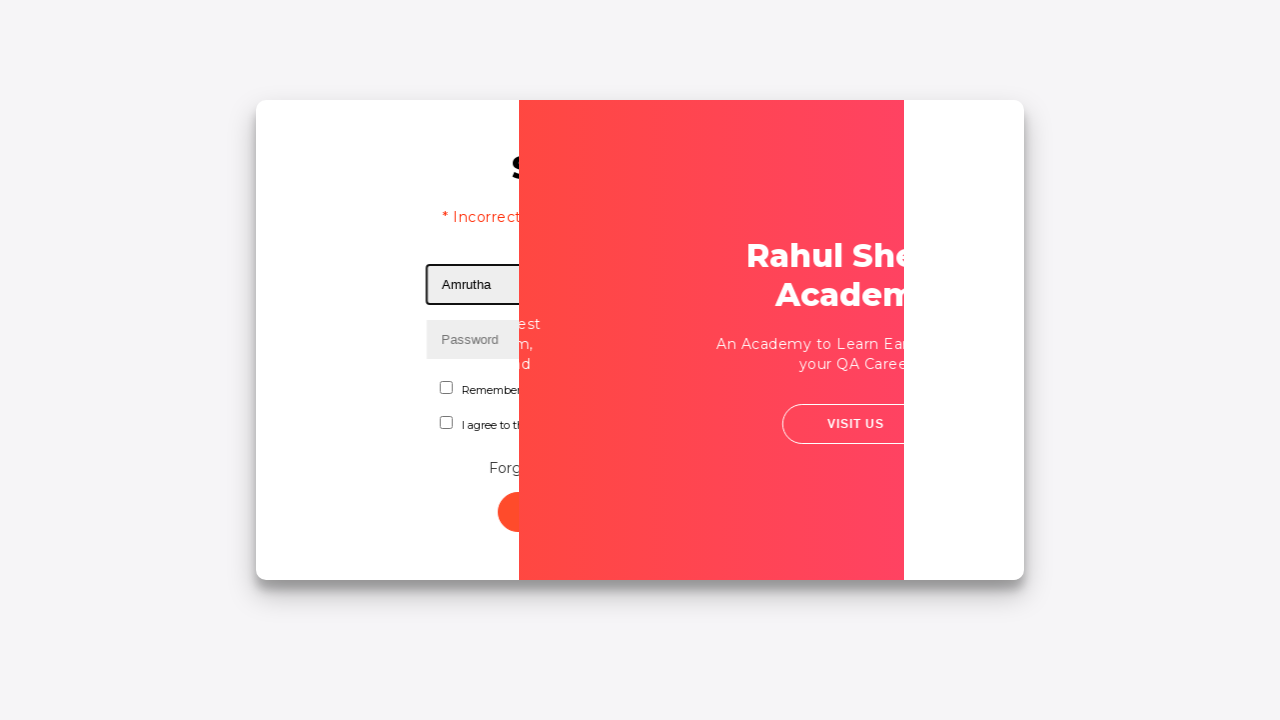

Filled password field with temporary password on input[name='inputPassword']
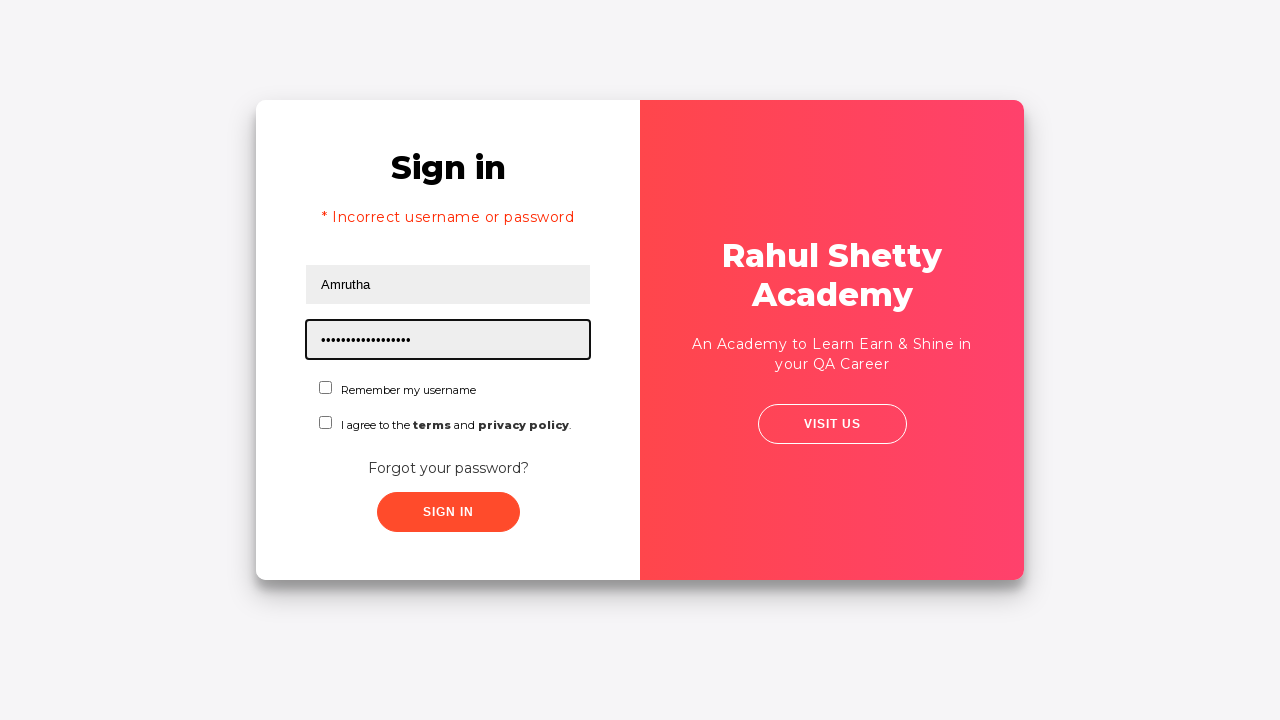

Checked the checkbox for login confirmation at (326, 422) on #chkboxTwo
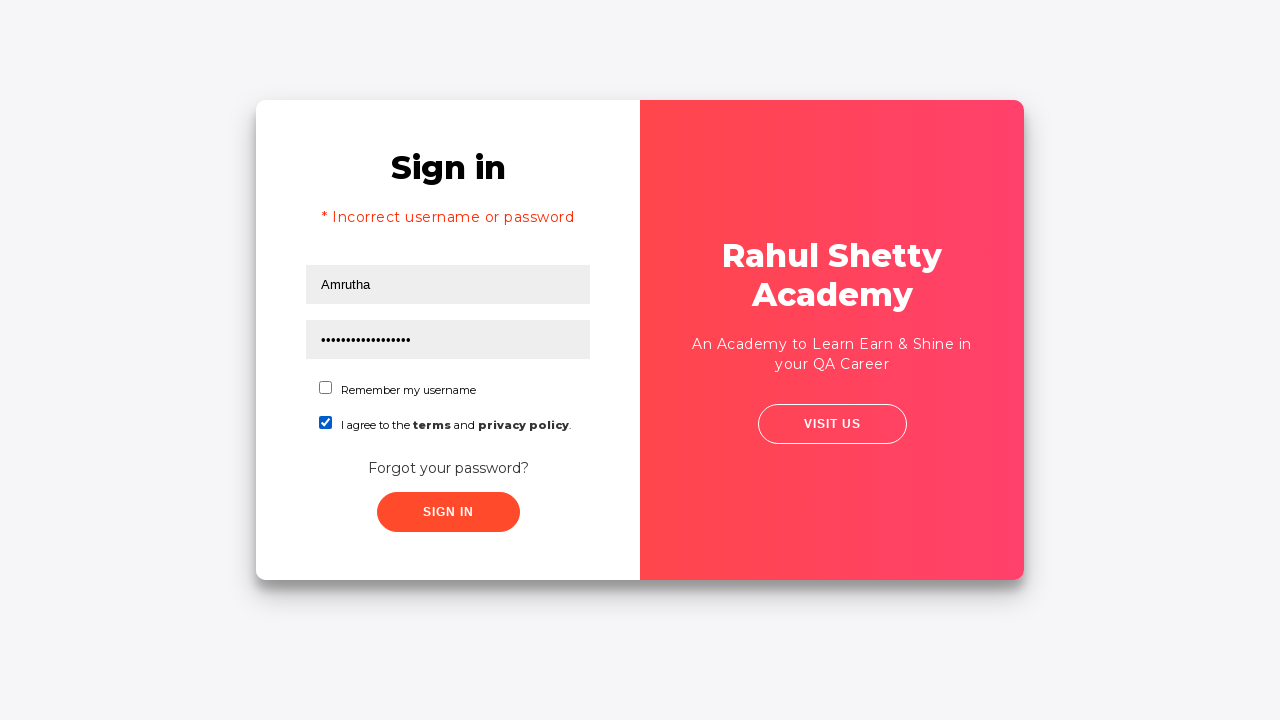

Clicked submit button to log in with temporary password at (448, 512) on button[type='submit']
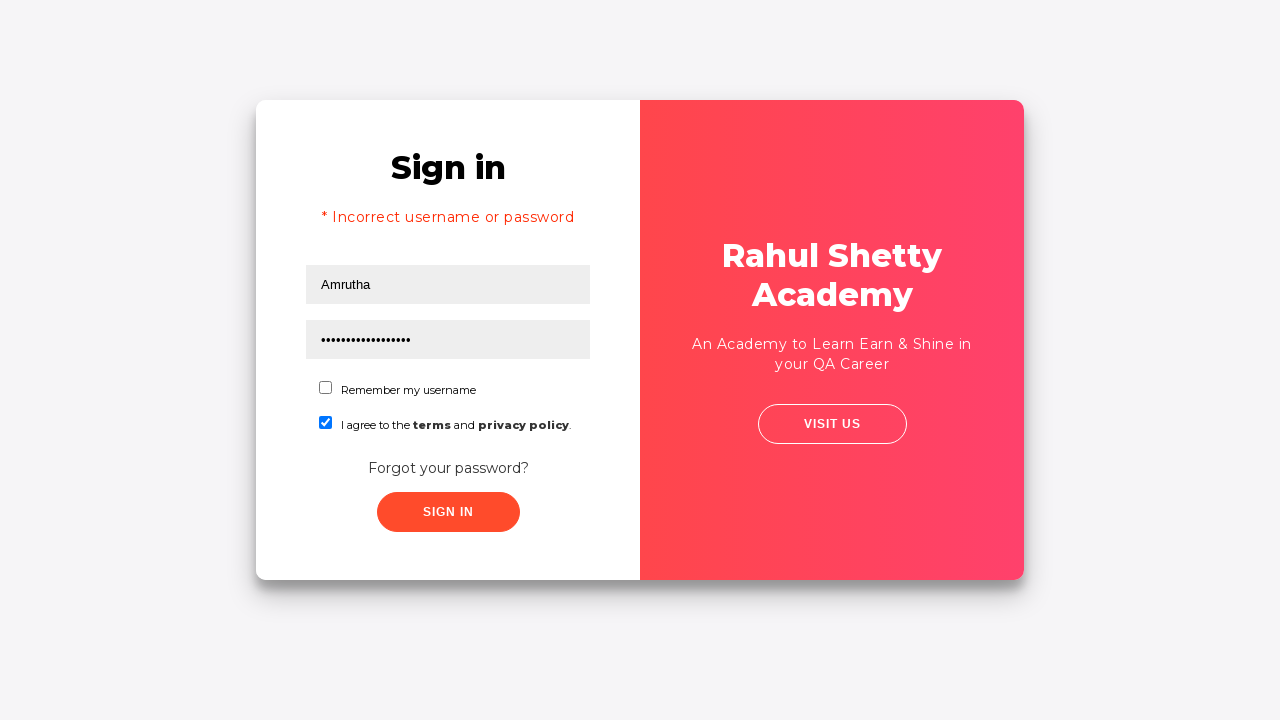

Waited for login to complete successfully
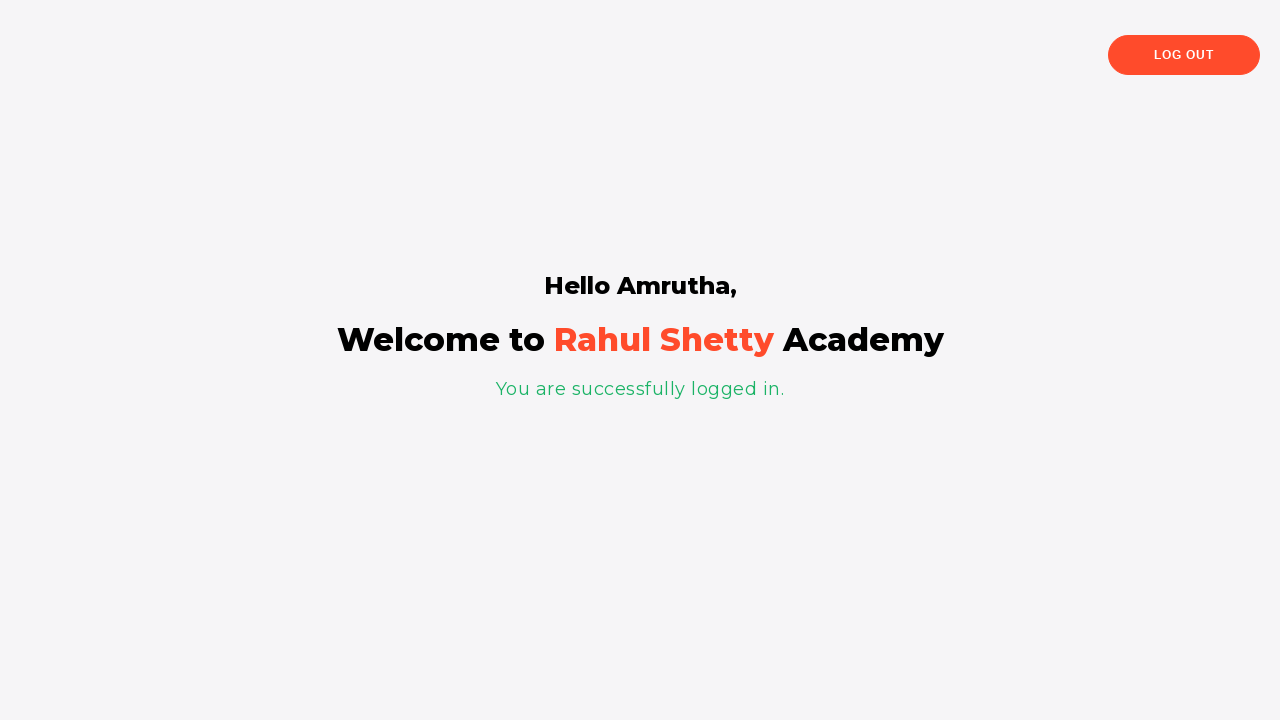

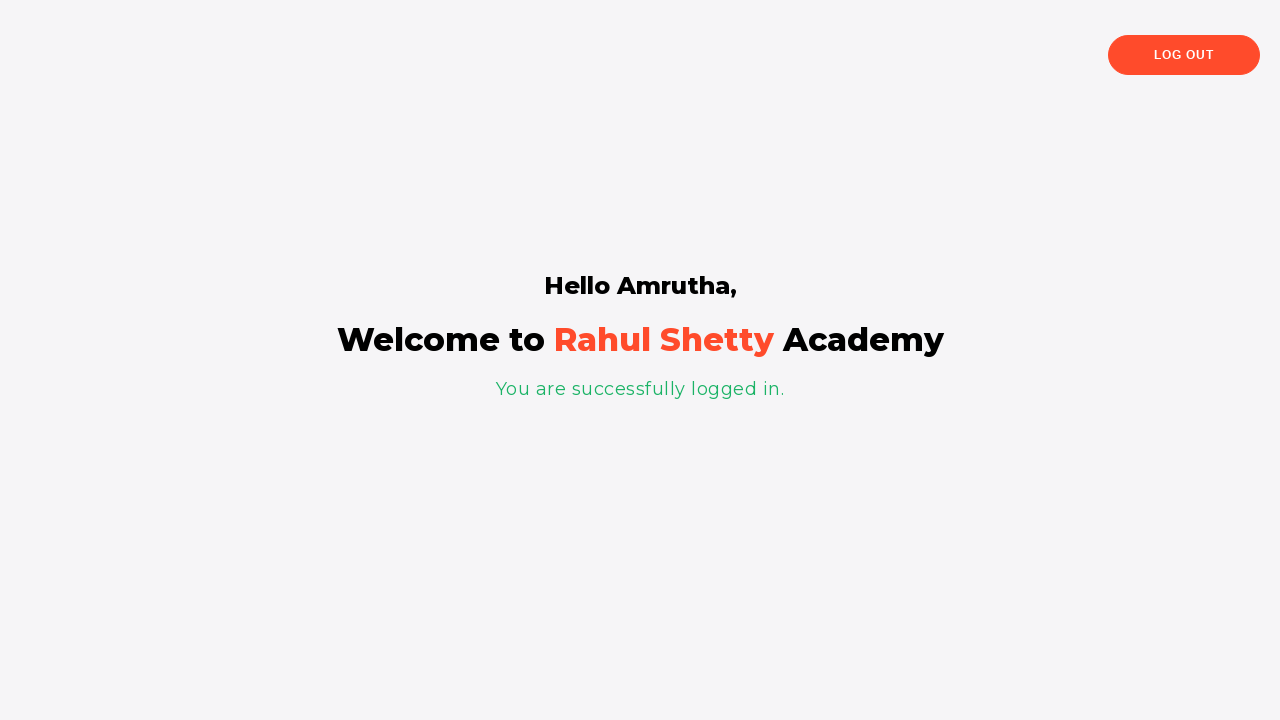